Tests jQuery UI draggable functionality by dragging an element to a new position using drag and drop

Starting URL: http://jqueryui.com/draggable/

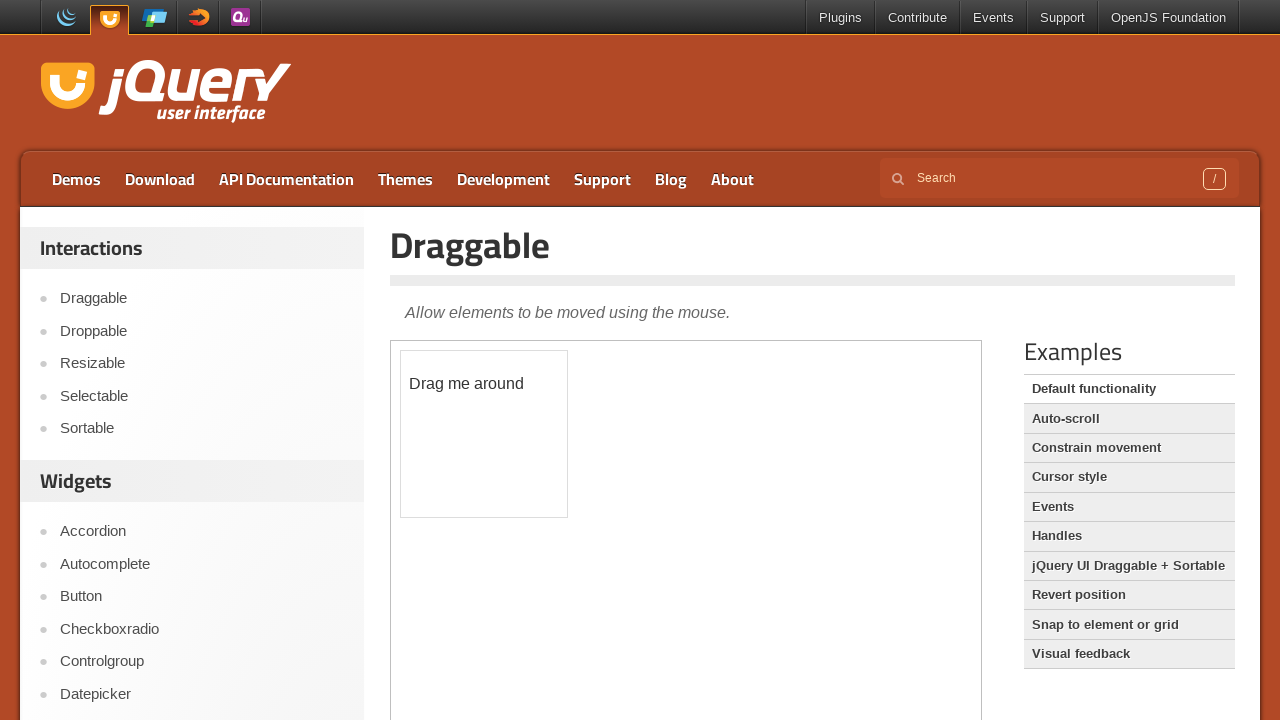

Waited for draggable element in iframe to be present
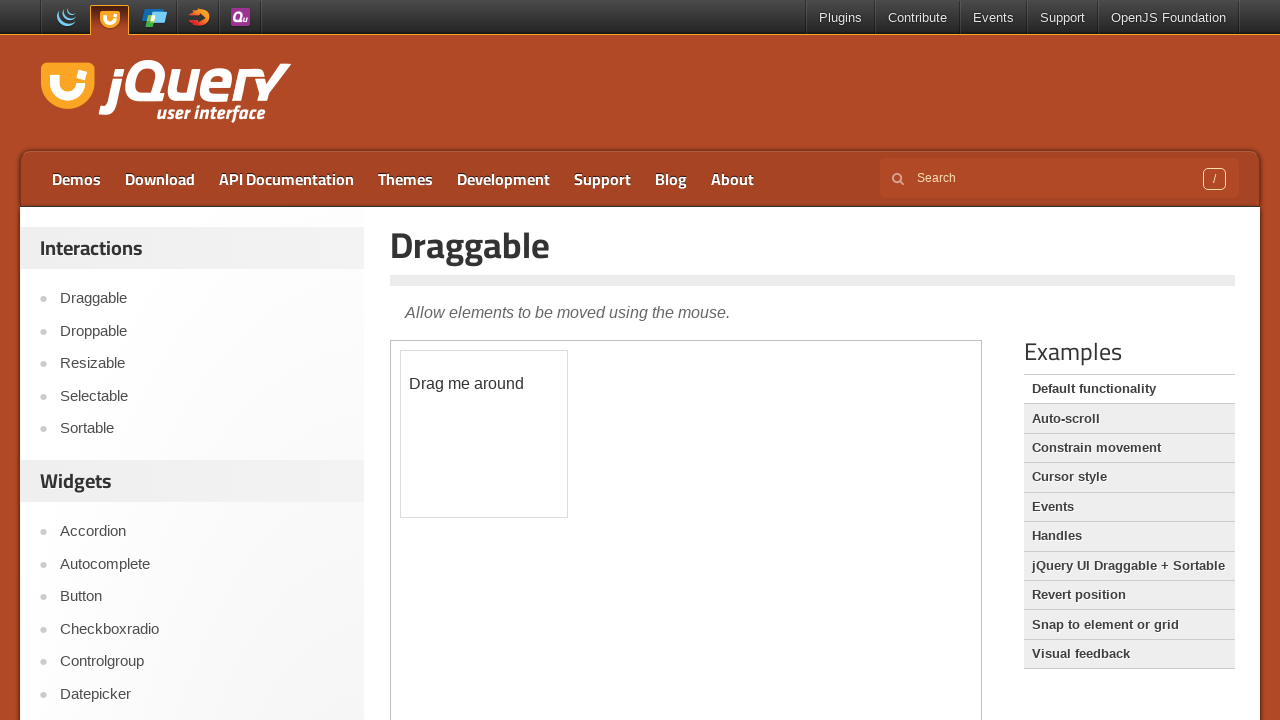

Selected the demo iframe (first iframe after main frame)
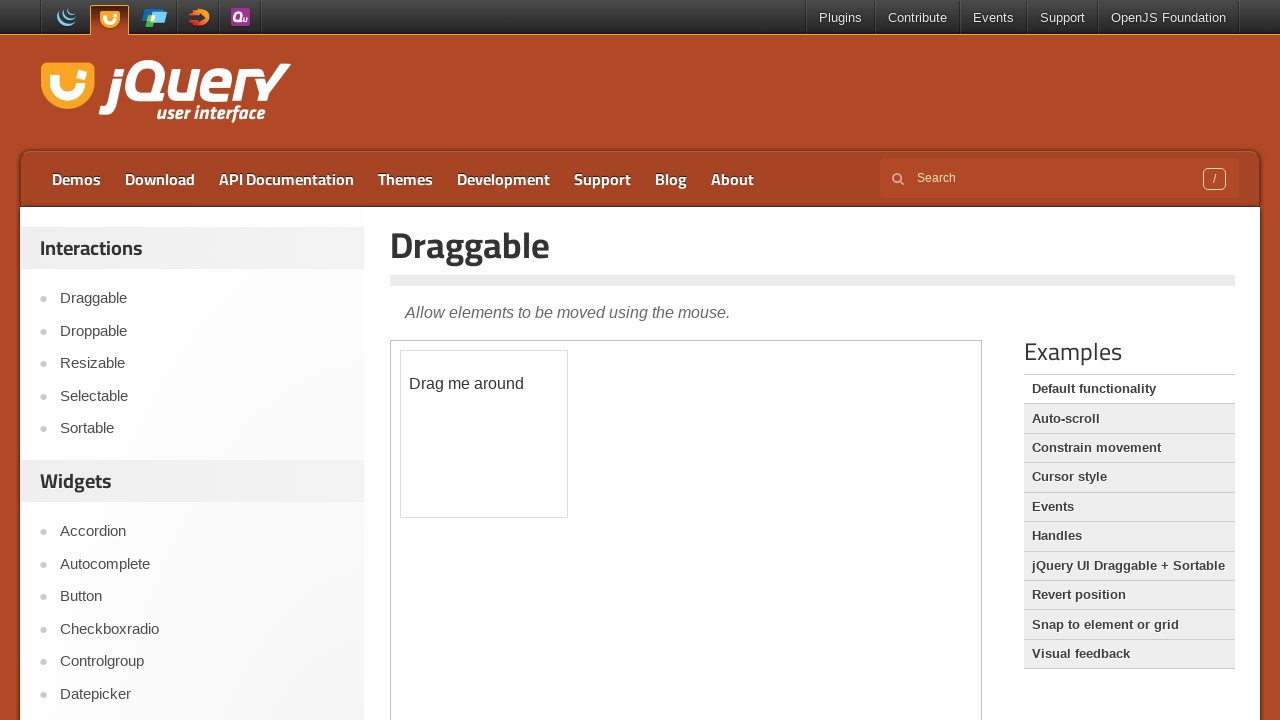

Located the draggable element
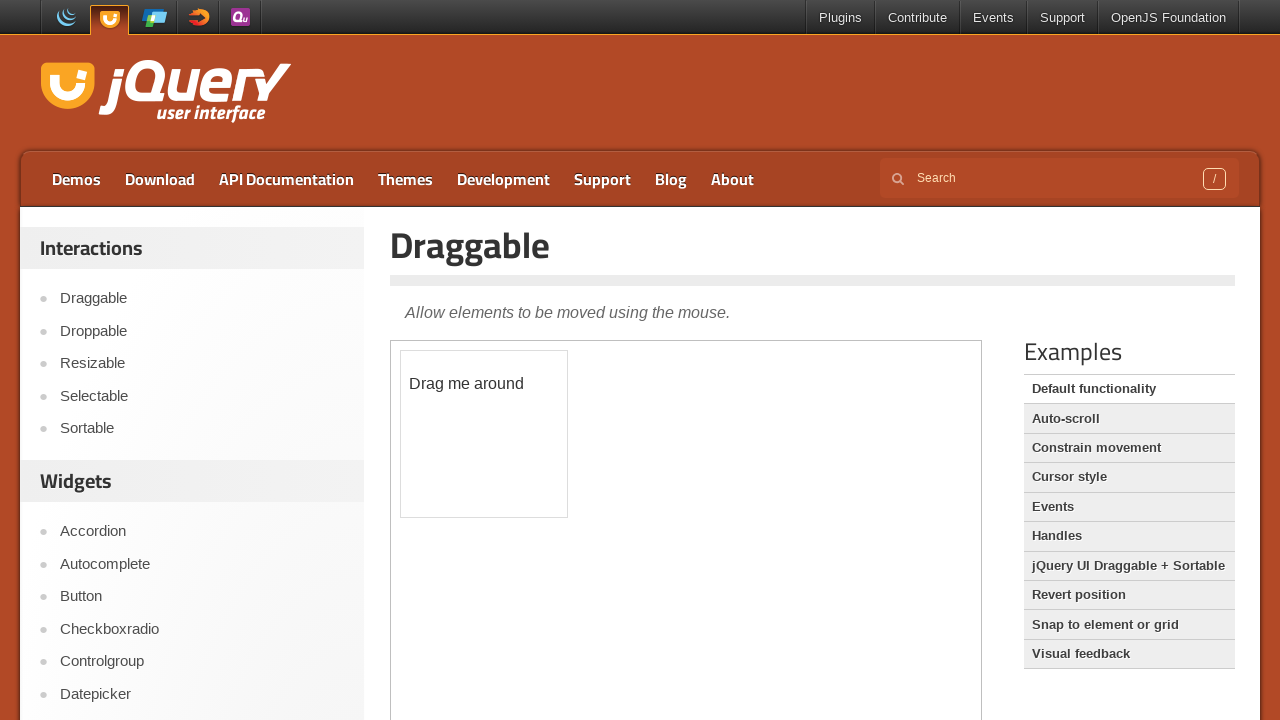

Dragged element by 100px horizontally and 100px vertically at (501, 451)
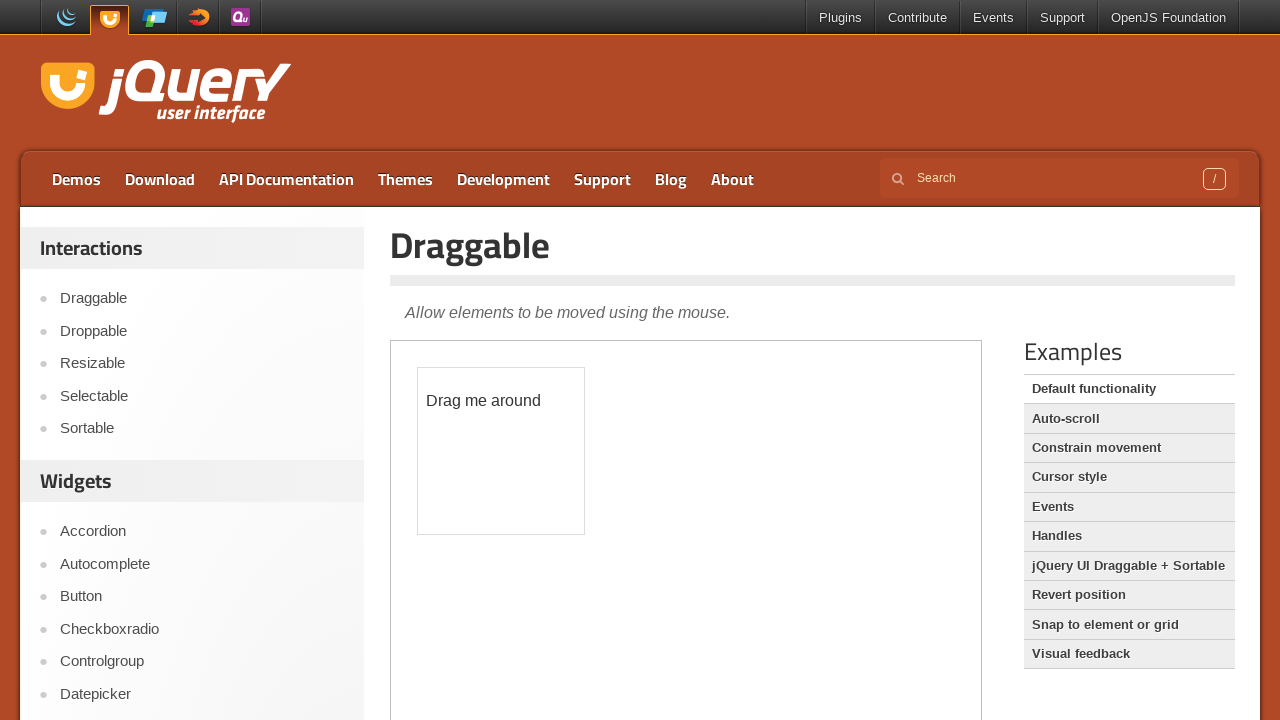

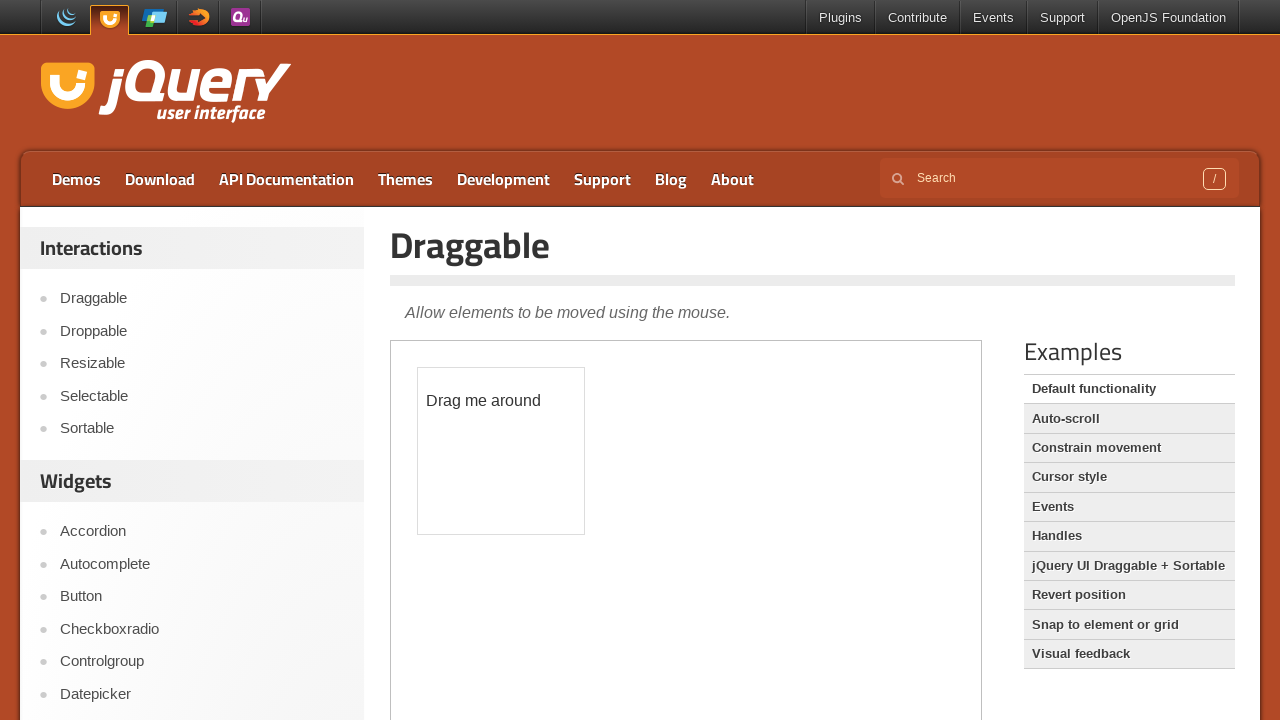